Tests that the Clear completed button displays the correct text

Starting URL: https://demo.playwright.dev/todomvc

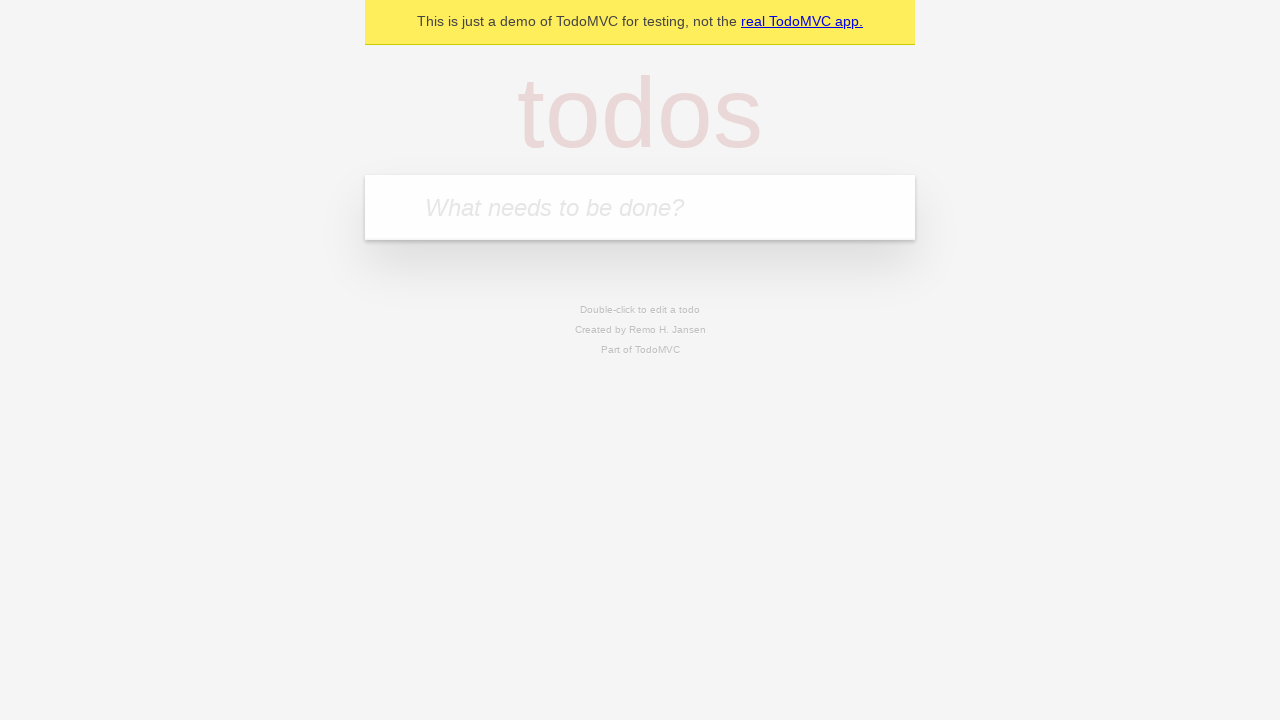

Filled todo input with 'buy some cheese' on internal:attr=[placeholder="What needs to be done?"i]
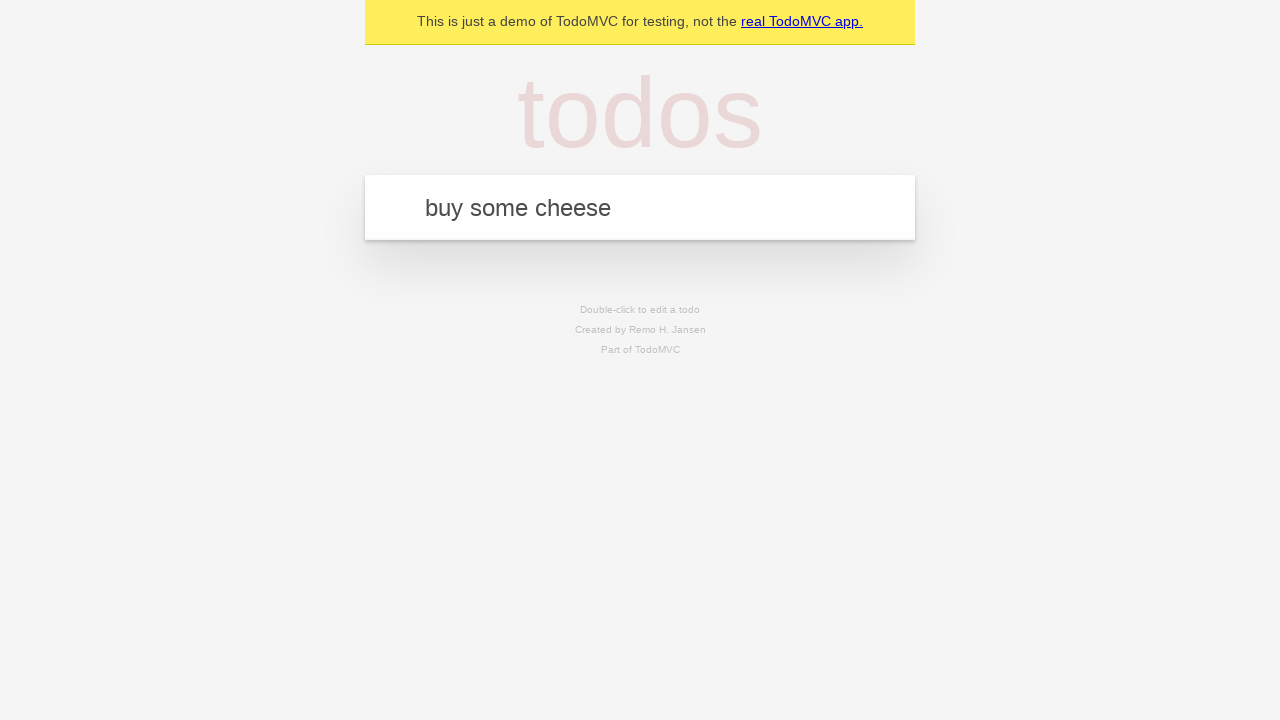

Pressed Enter to add 'buy some cheese' todo on internal:attr=[placeholder="What needs to be done?"i]
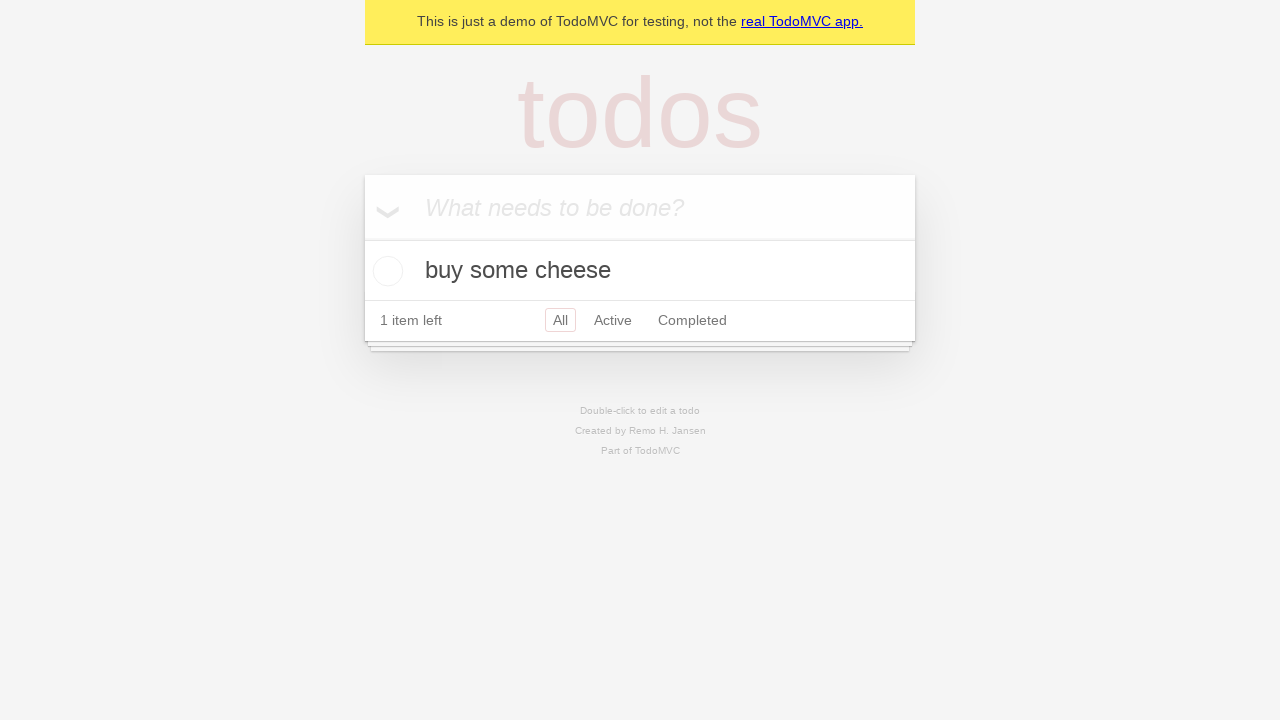

Filled todo input with 'feed the cat' on internal:attr=[placeholder="What needs to be done?"i]
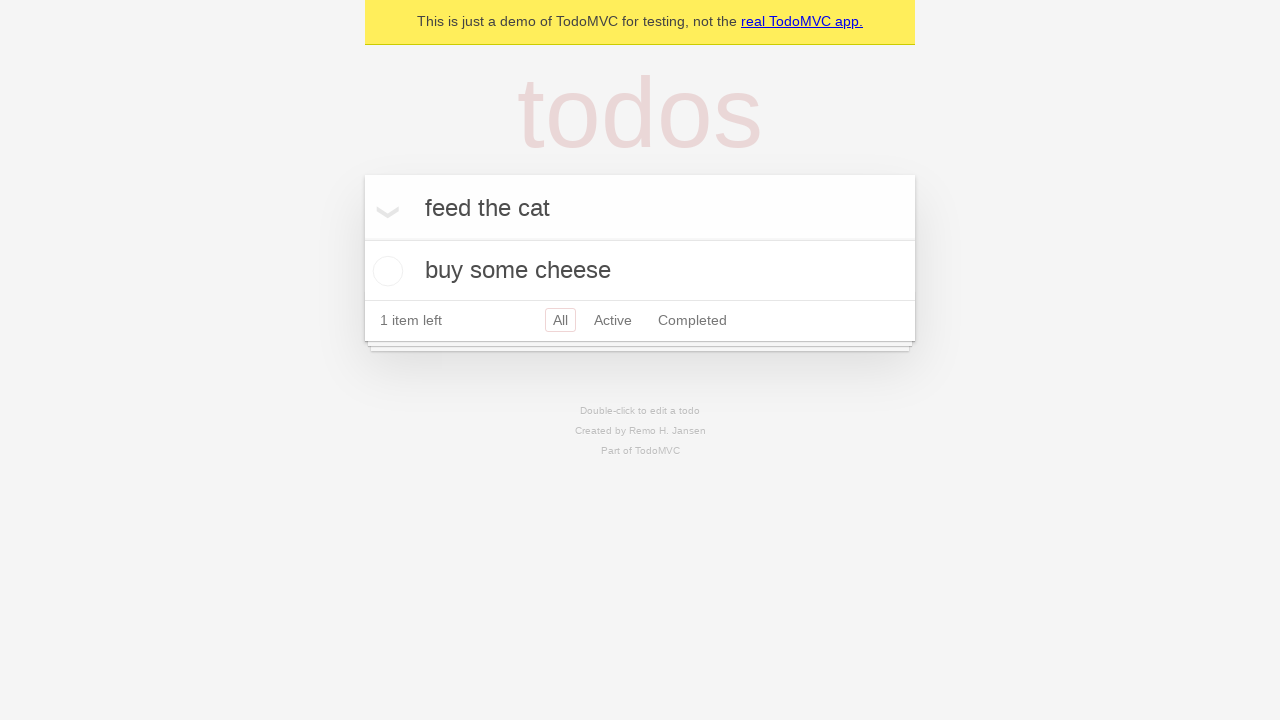

Pressed Enter to add 'feed the cat' todo on internal:attr=[placeholder="What needs to be done?"i]
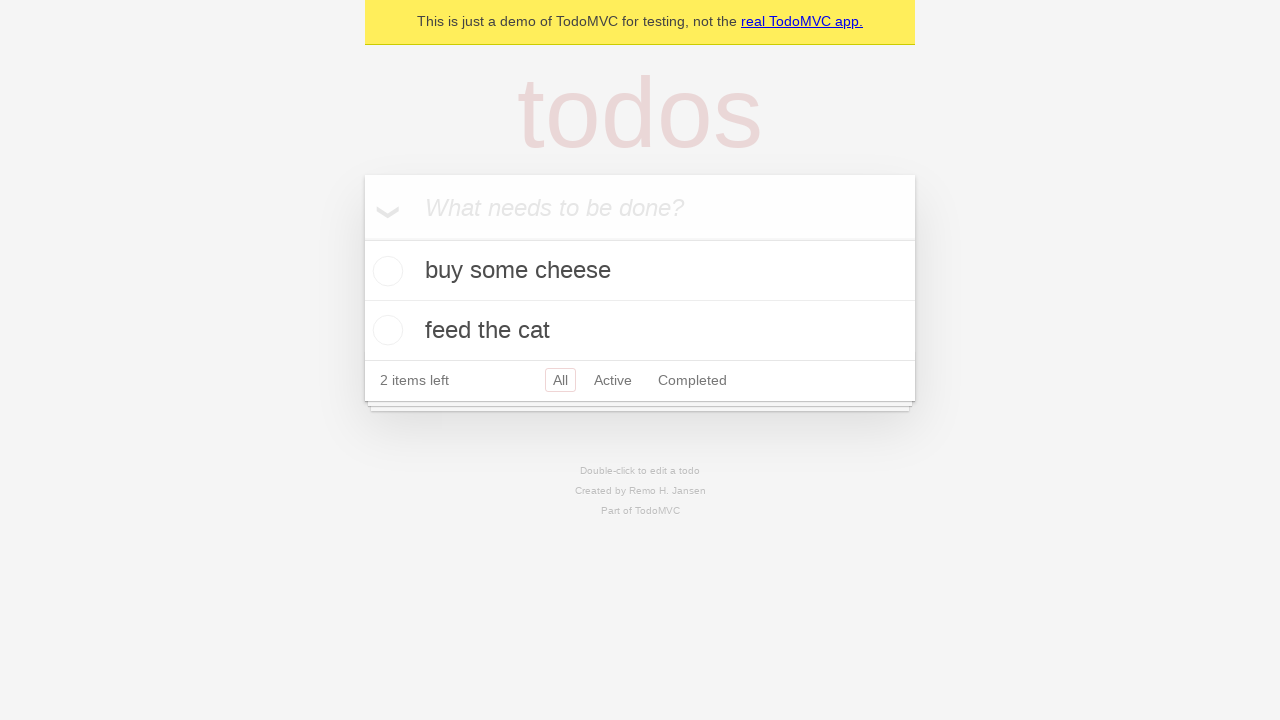

Filled todo input with 'book a doctors appointment' on internal:attr=[placeholder="What needs to be done?"i]
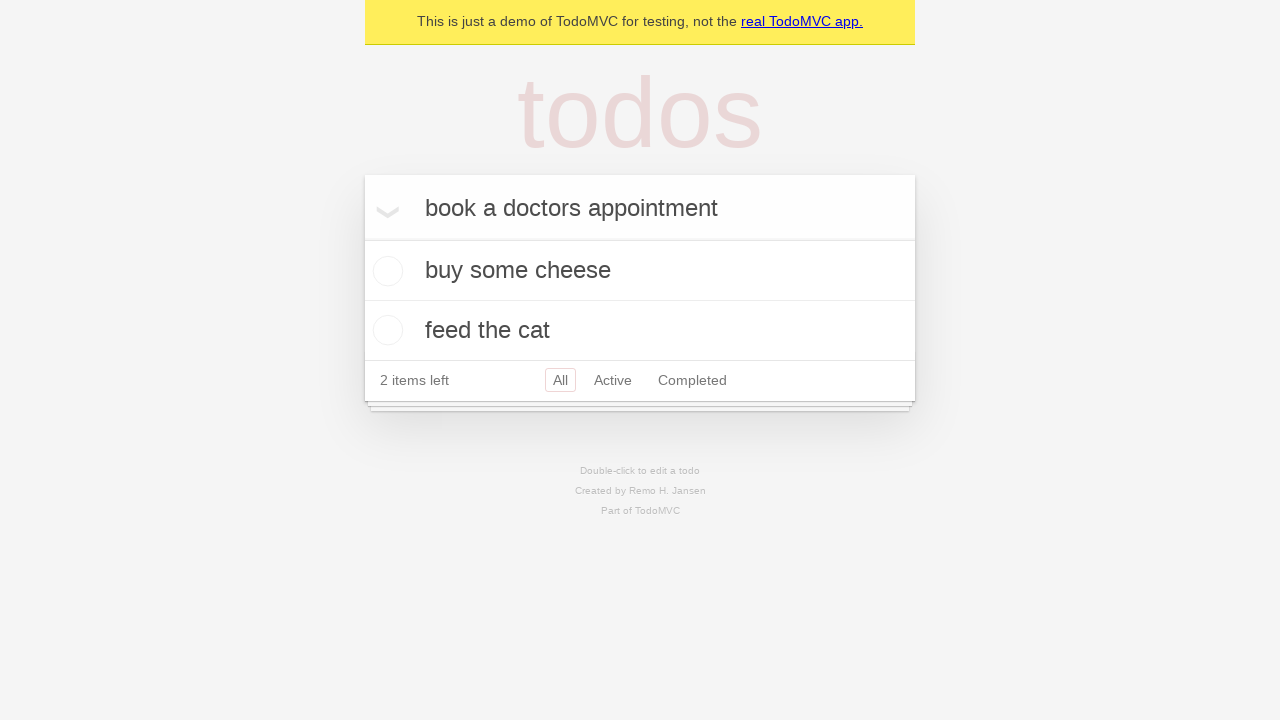

Pressed Enter to add 'book a doctors appointment' todo on internal:attr=[placeholder="What needs to be done?"i]
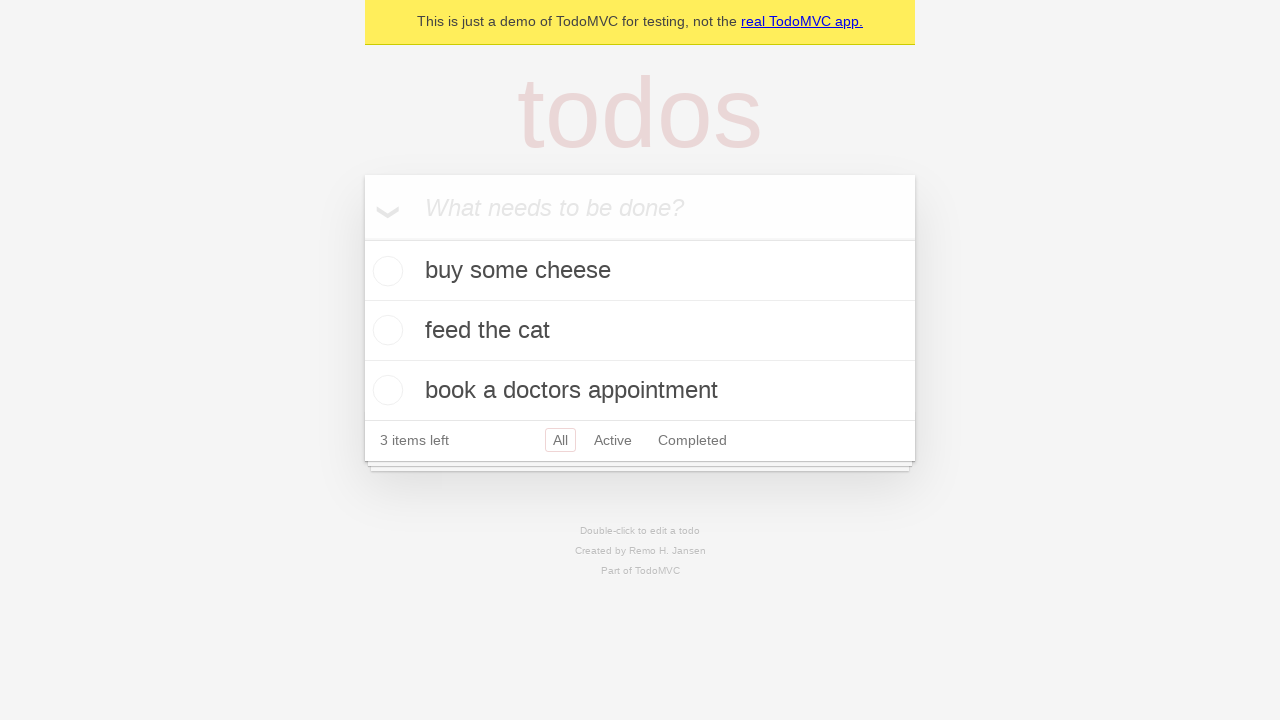

Checked the first todo item at (385, 271) on .todo-list li .toggle >> nth=0
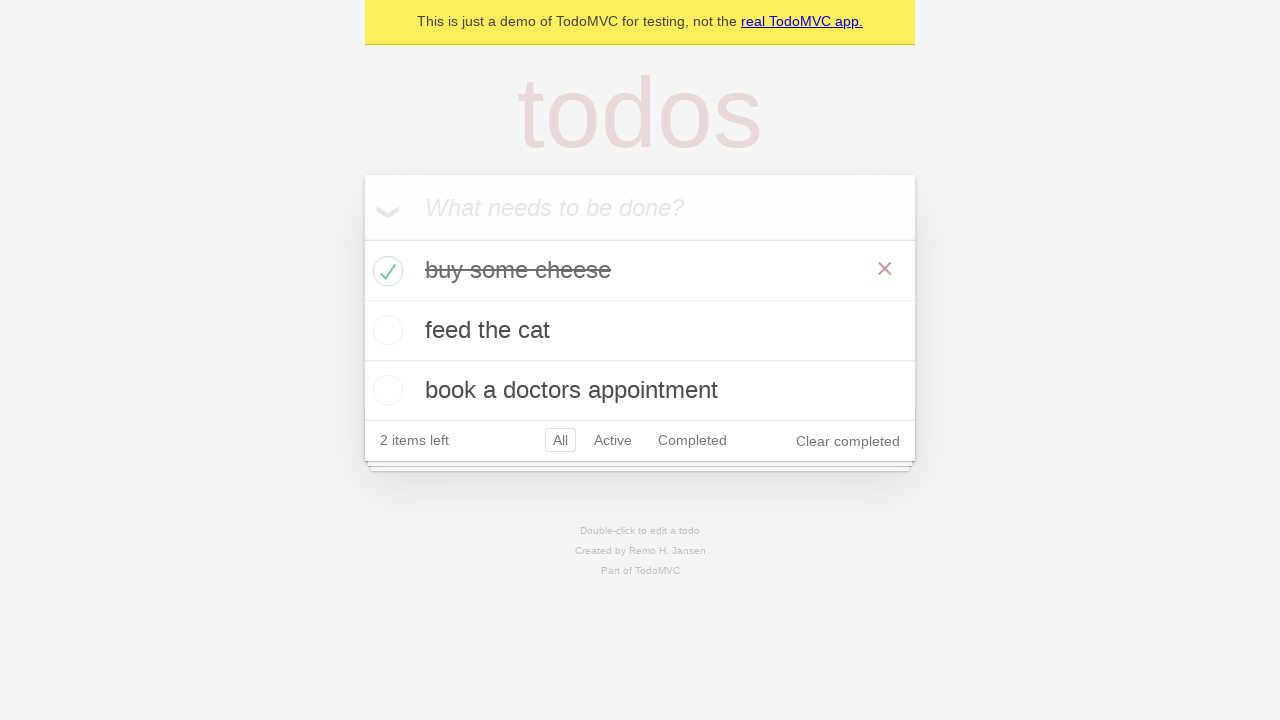

Clear completed button is now visible
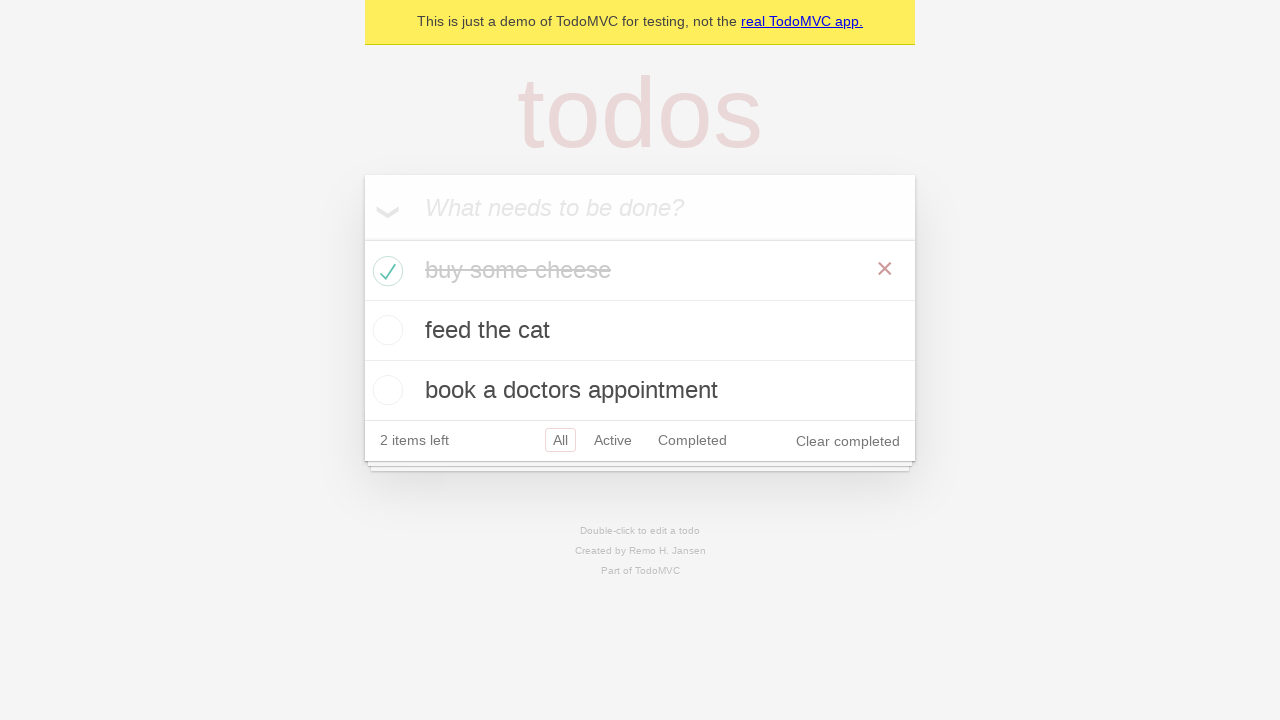

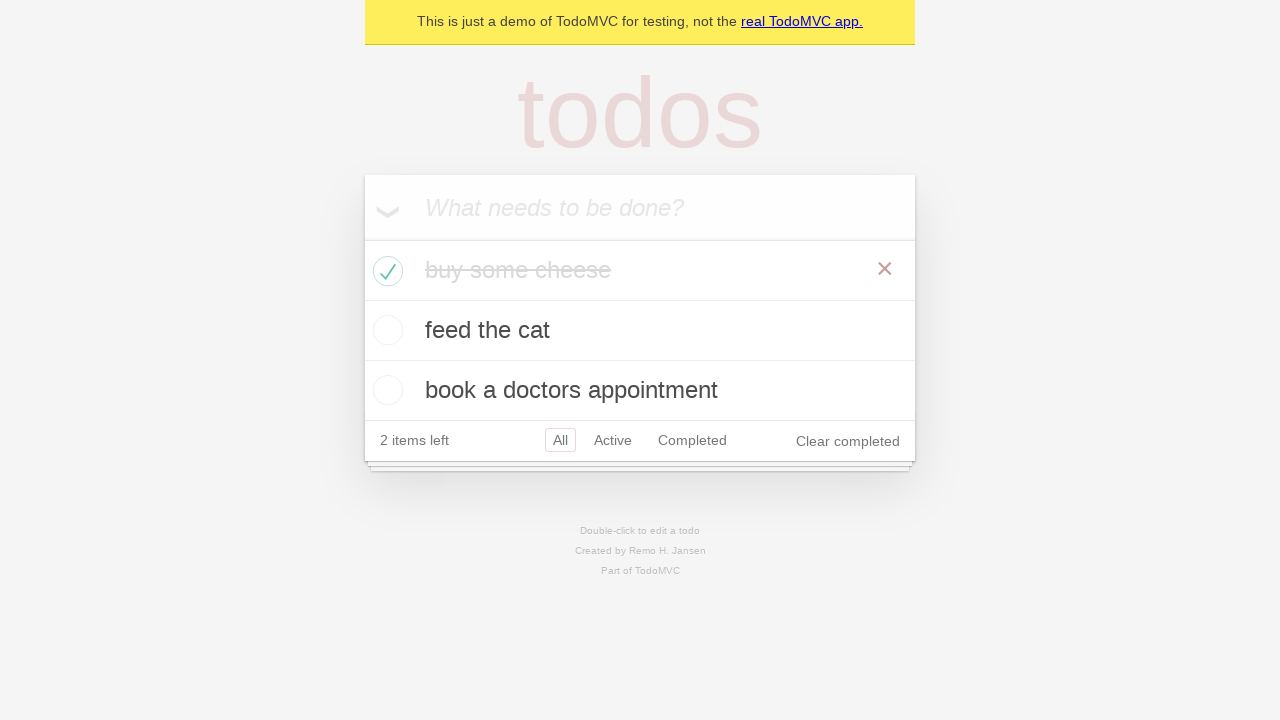